Tests selecting a country from a dropdown and verifies the selected value is correct

Starting URL: https://letcode.in/dropdowns

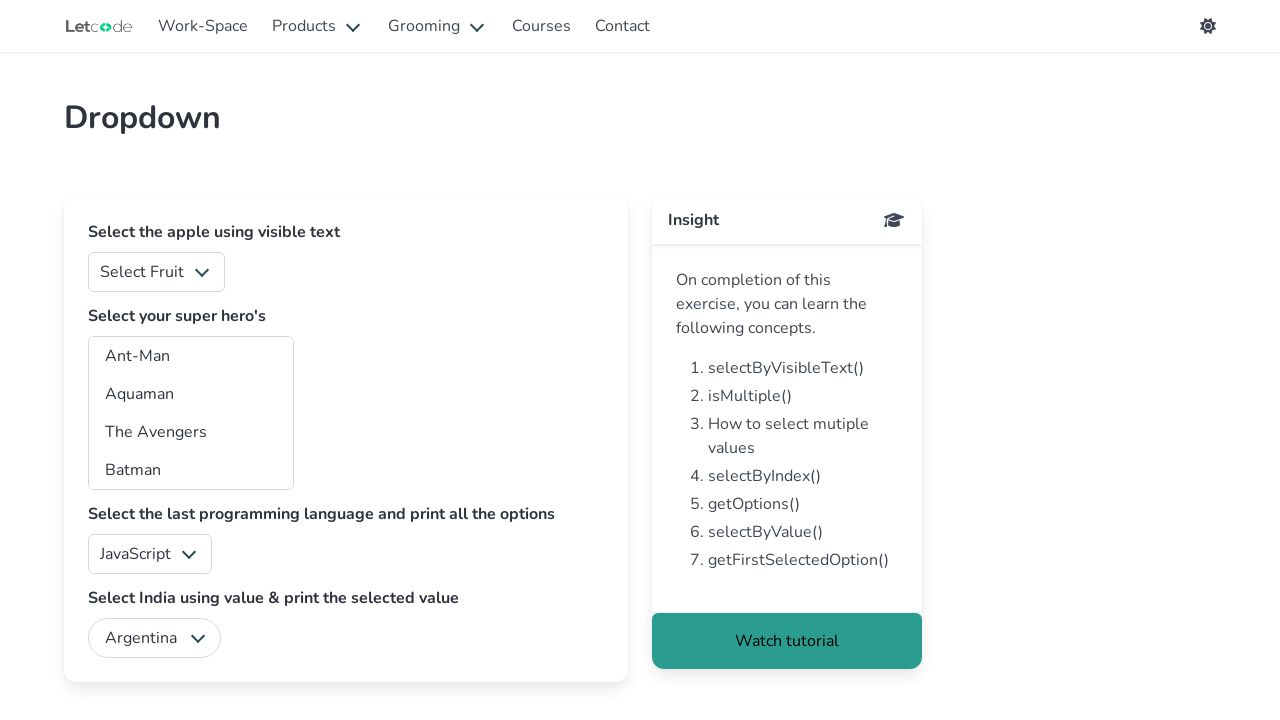

Selected 'India' from the country dropdown on #country
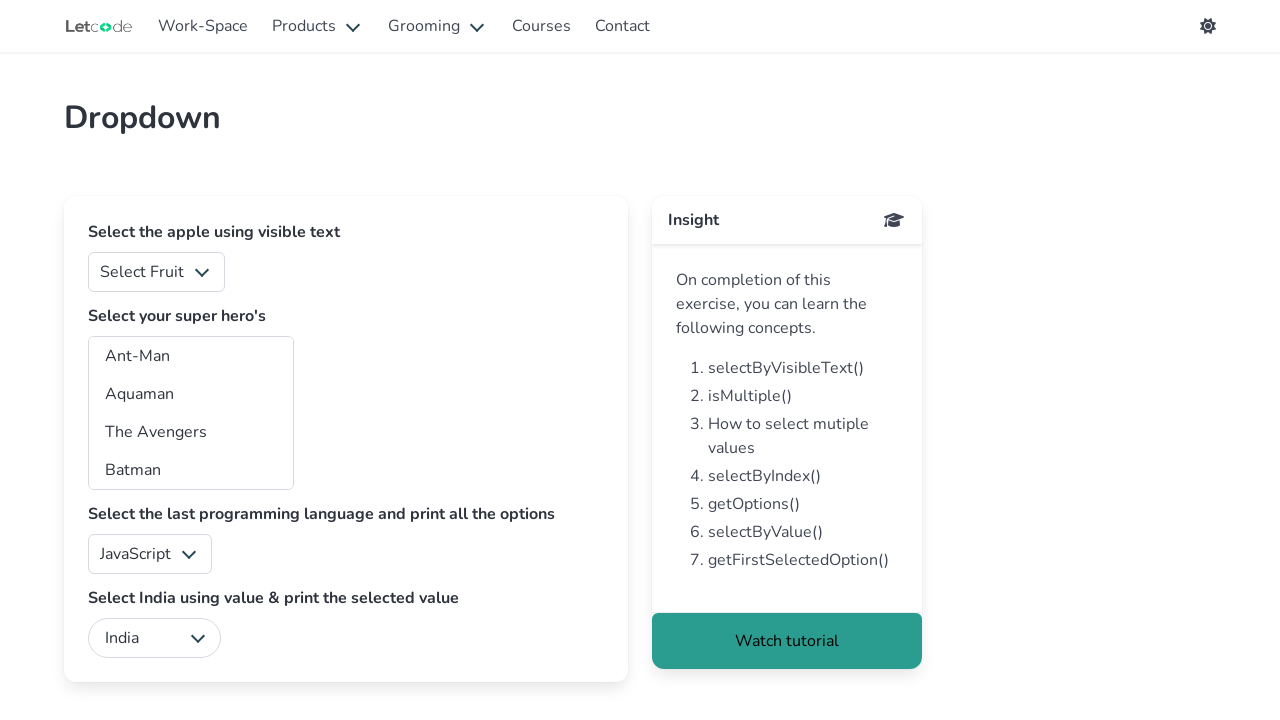

Retrieved selected value from country dropdown
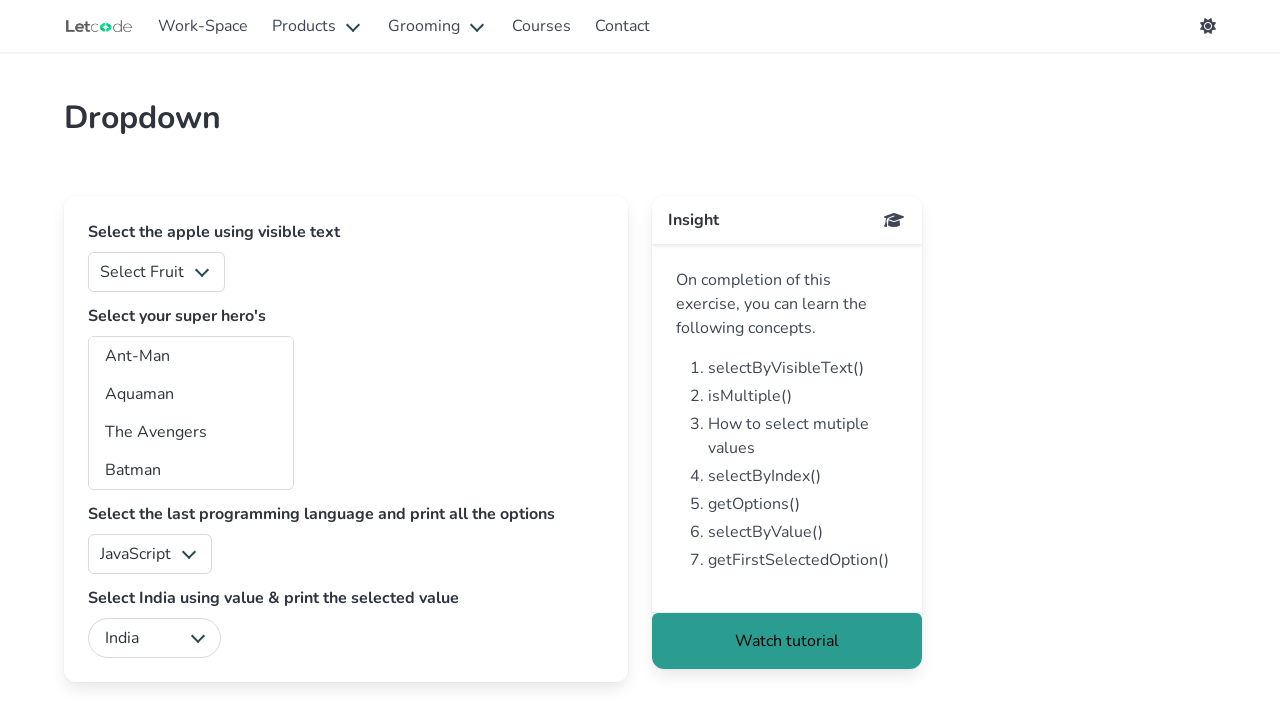

Verified that 'India' is the selected country
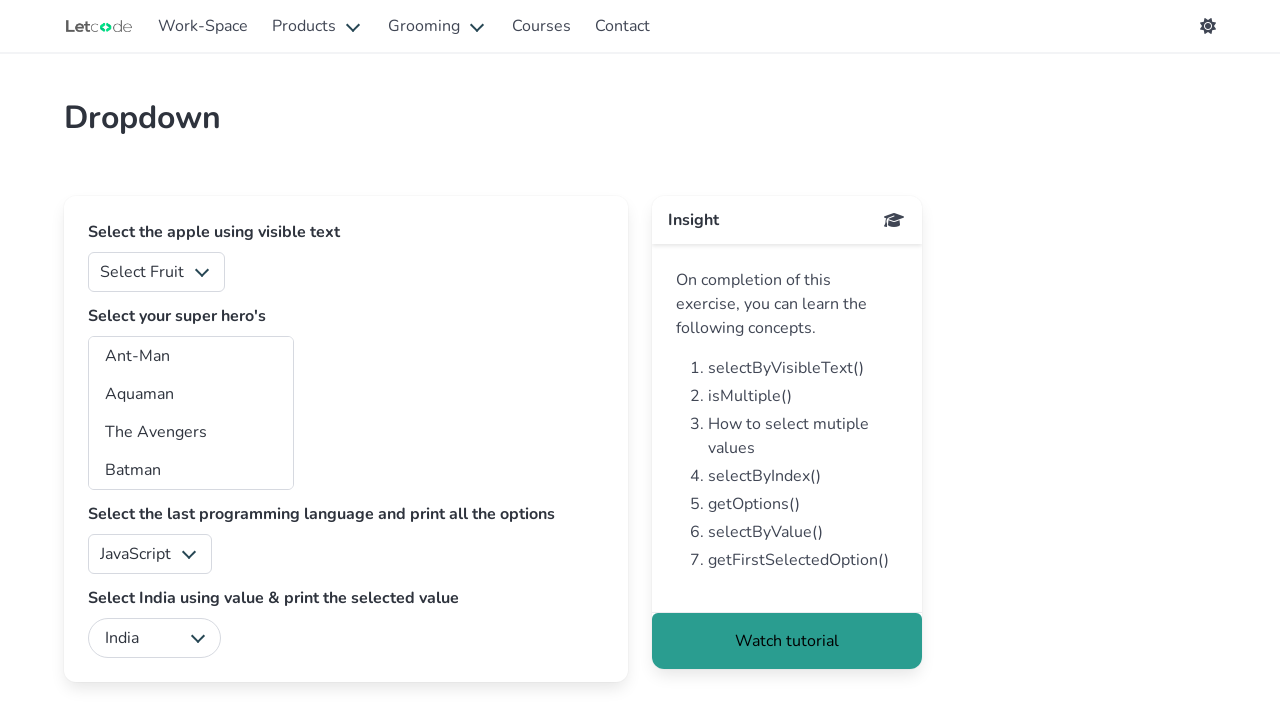

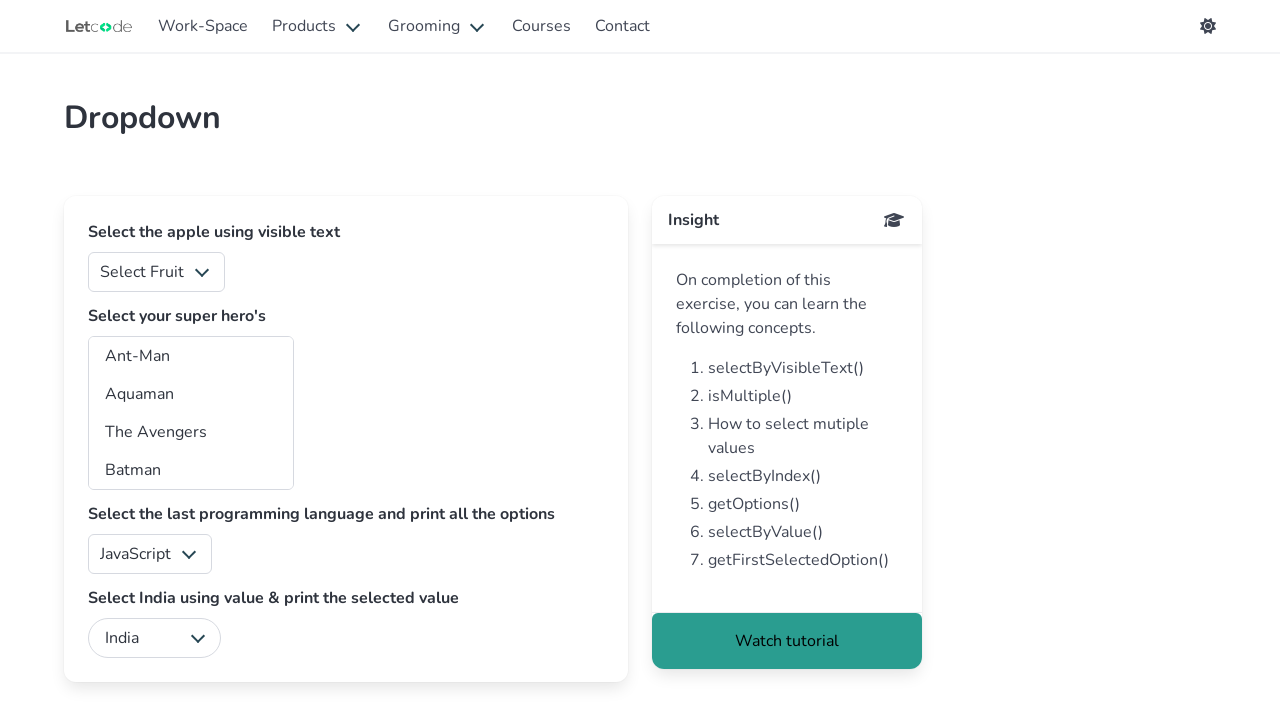